Tests the key press form by clicking on the name input field, entering a name, and clicking the button

Starting URL: https://formy-project.herokuapp.com/keypress

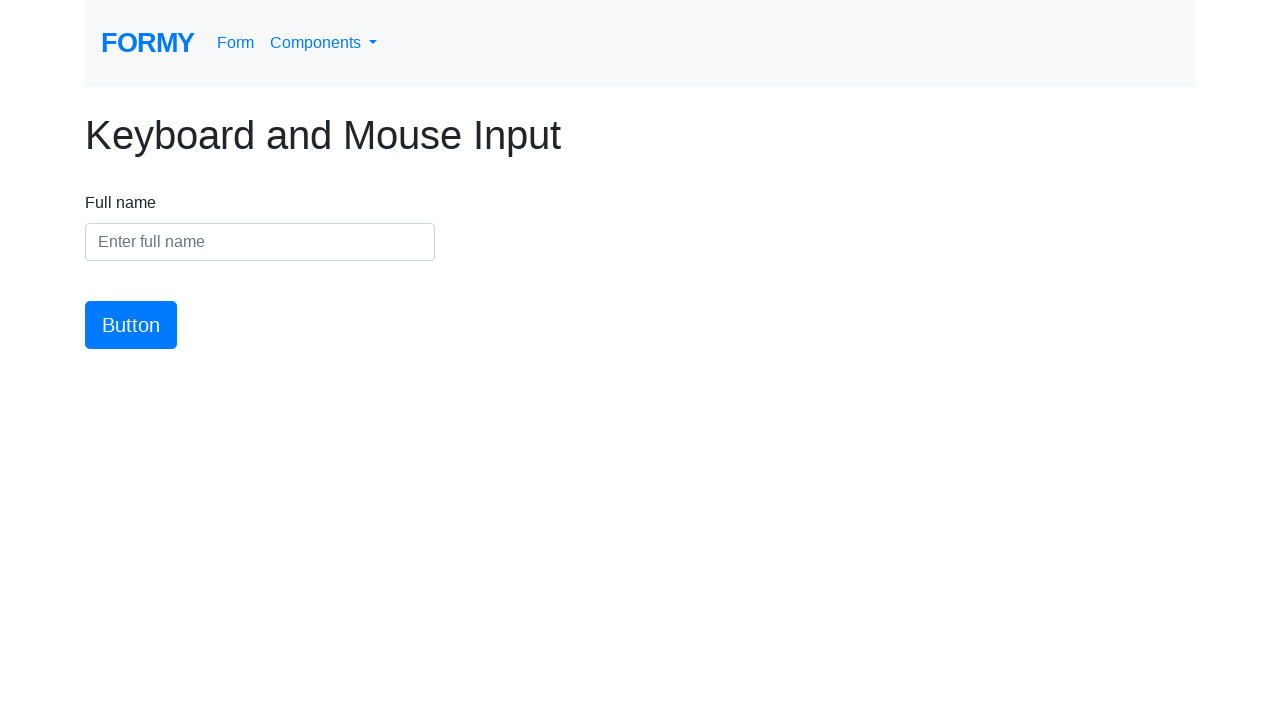

Clicked on the name input field at (260, 242) on #name
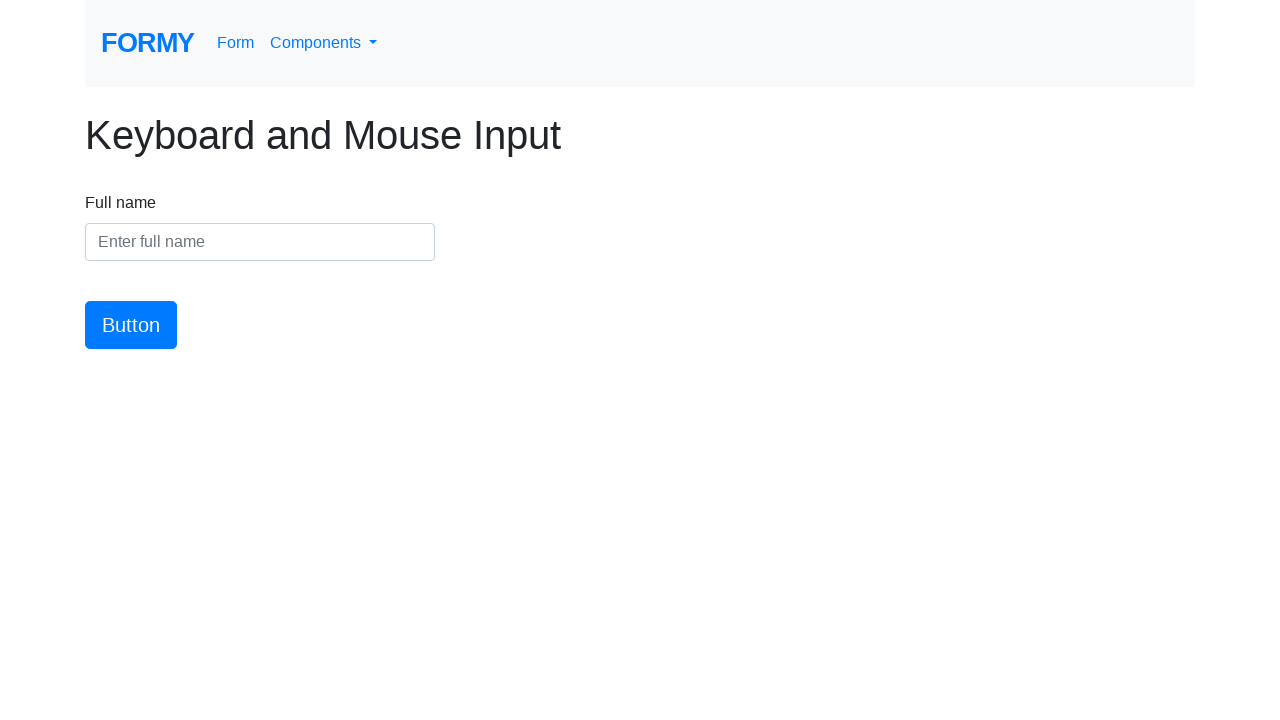

Entered 'Ashwini' in the name input field on #name
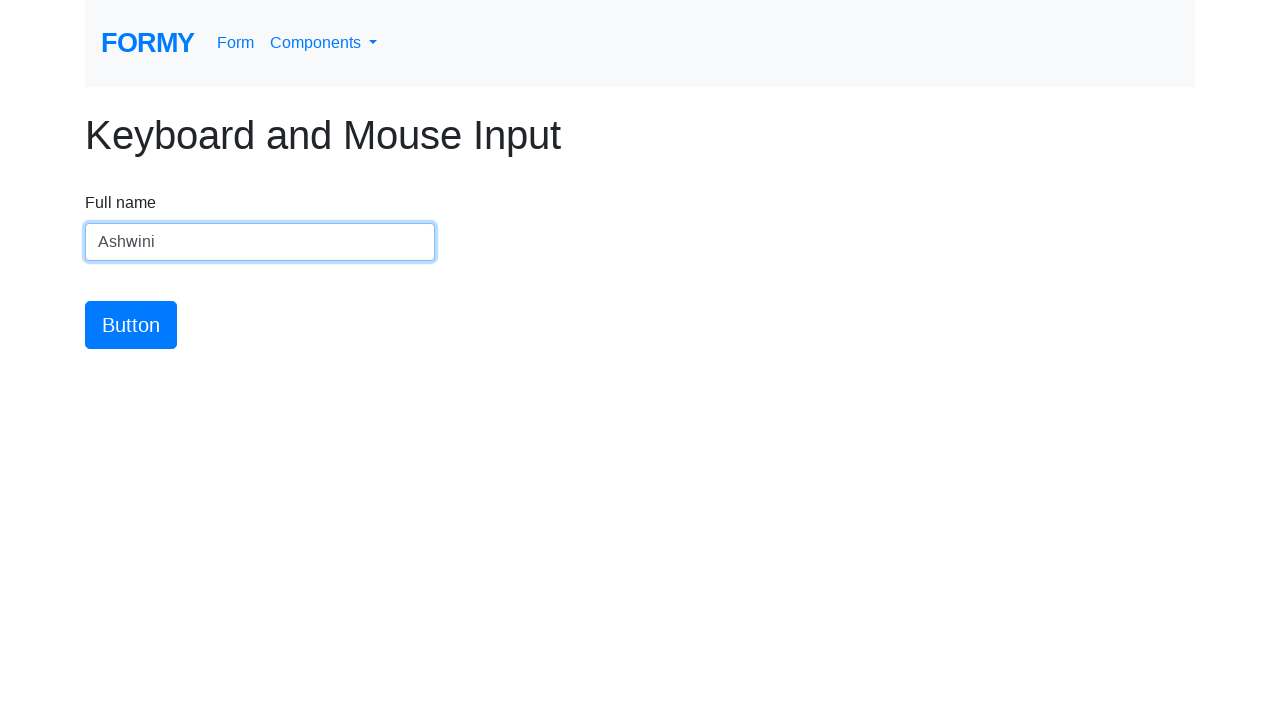

Clicked the button to submit the form at (131, 325) on #button
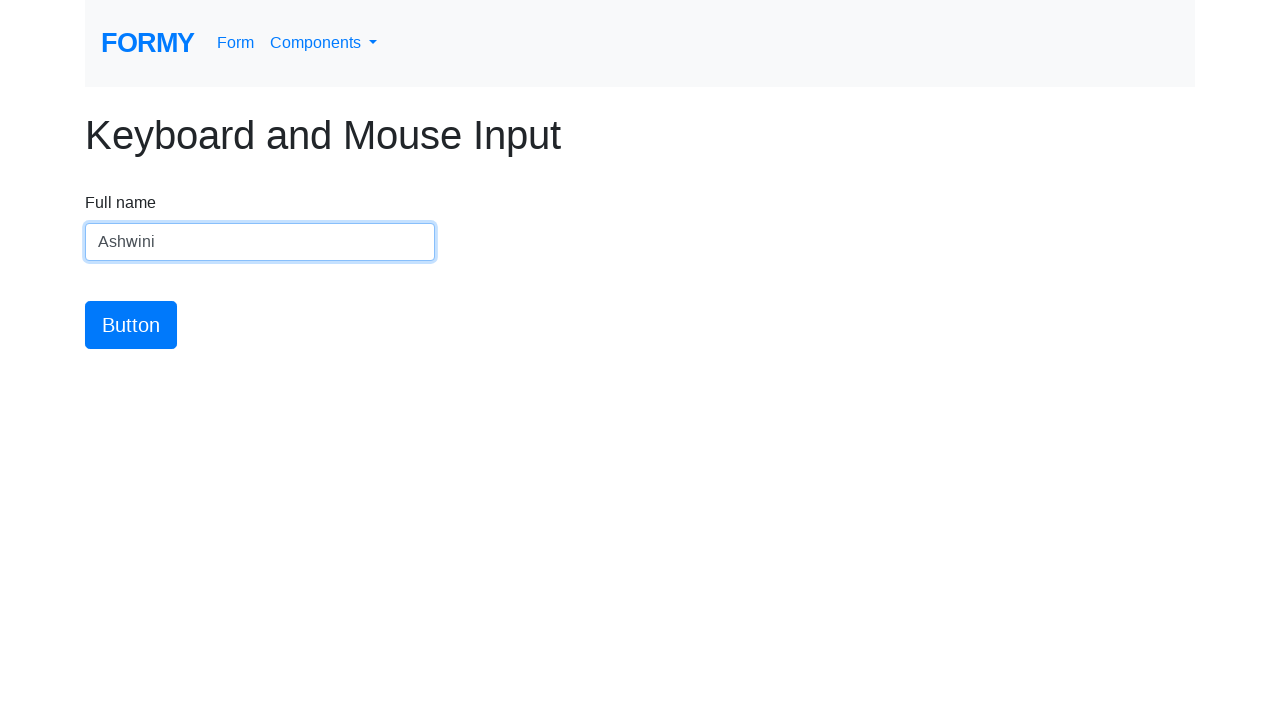

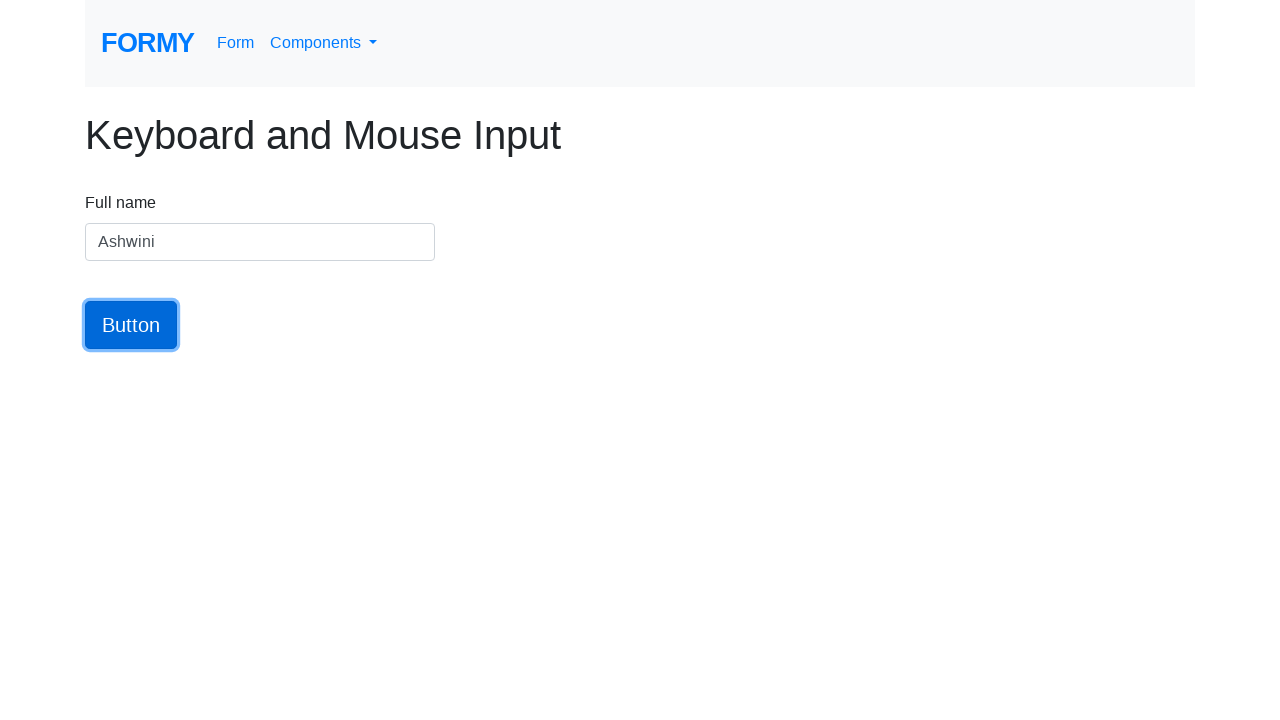